Tests the date calculator by selecting month and day values from dropdown menus for both the start date and the "age at" date fields.

Starting URL: https://www.calculator.net/date-calculator.html

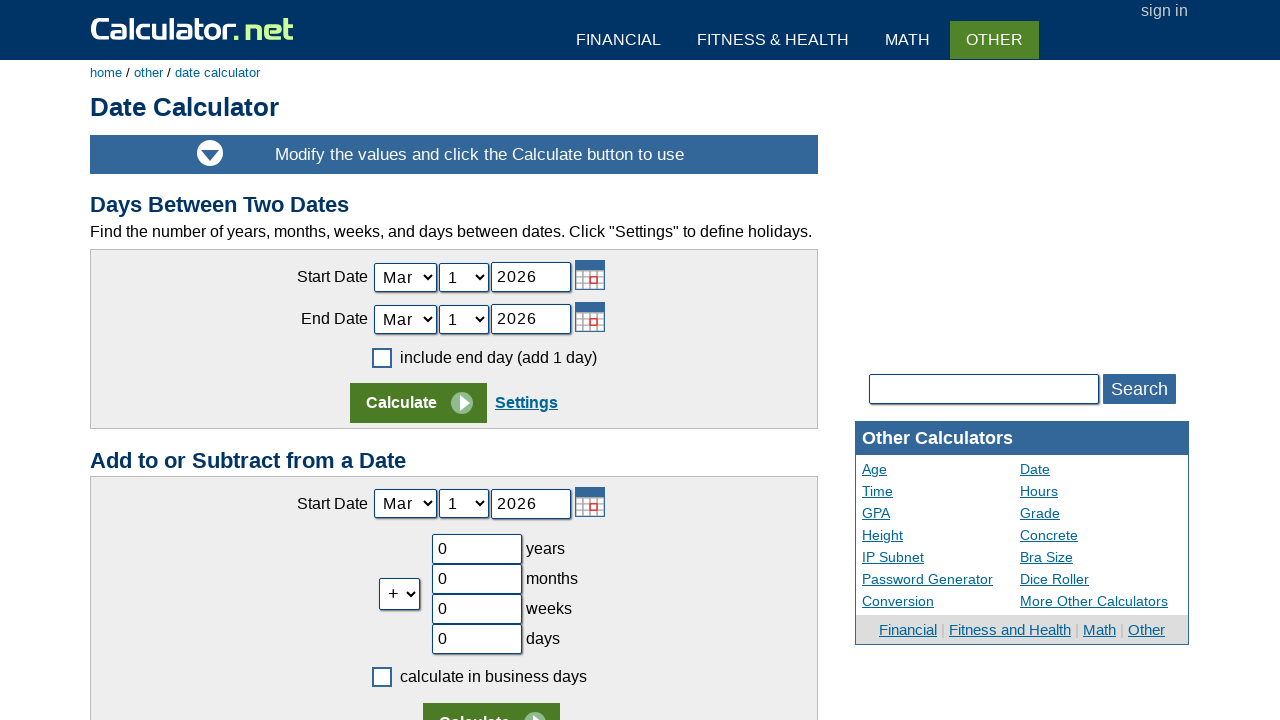

Selected 'Mar' from the first month dropdown (today) on #today_Month_ID
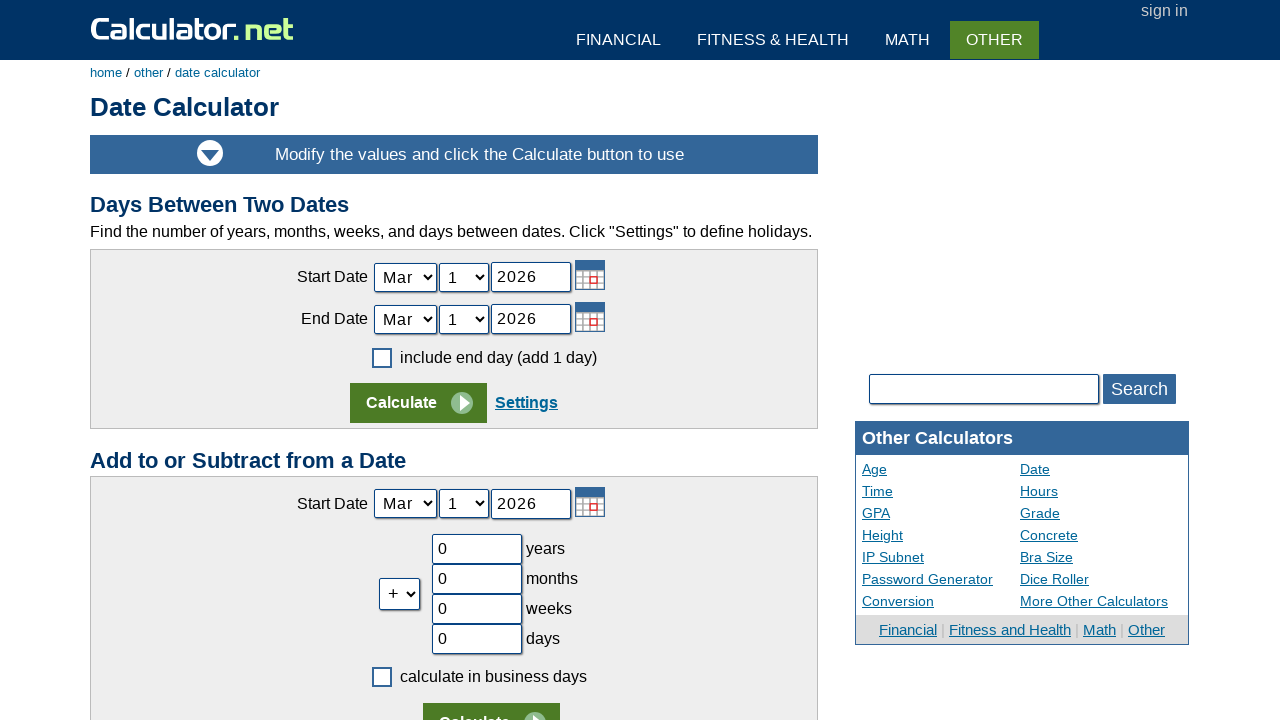

Selected '13' from the first day dropdown (today) on #today_Day_ID
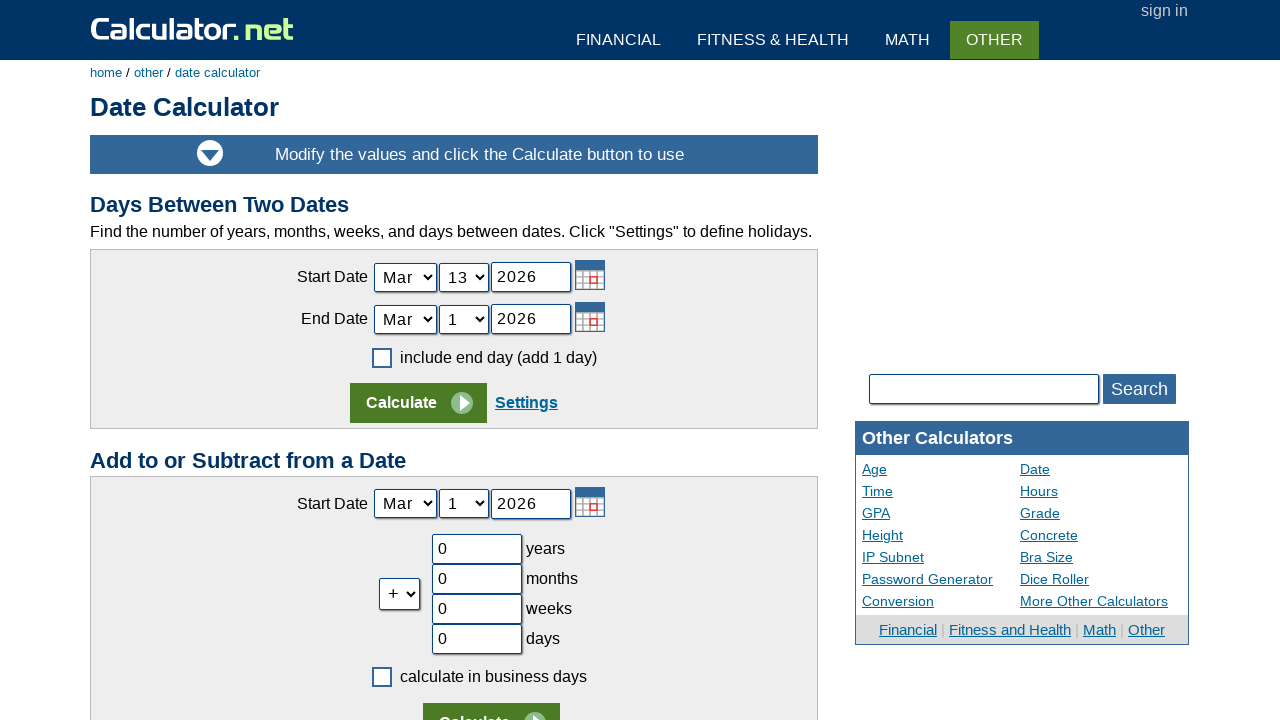

Selected 'Mar' from the second month dropdown (age at) on #ageat_Month_ID
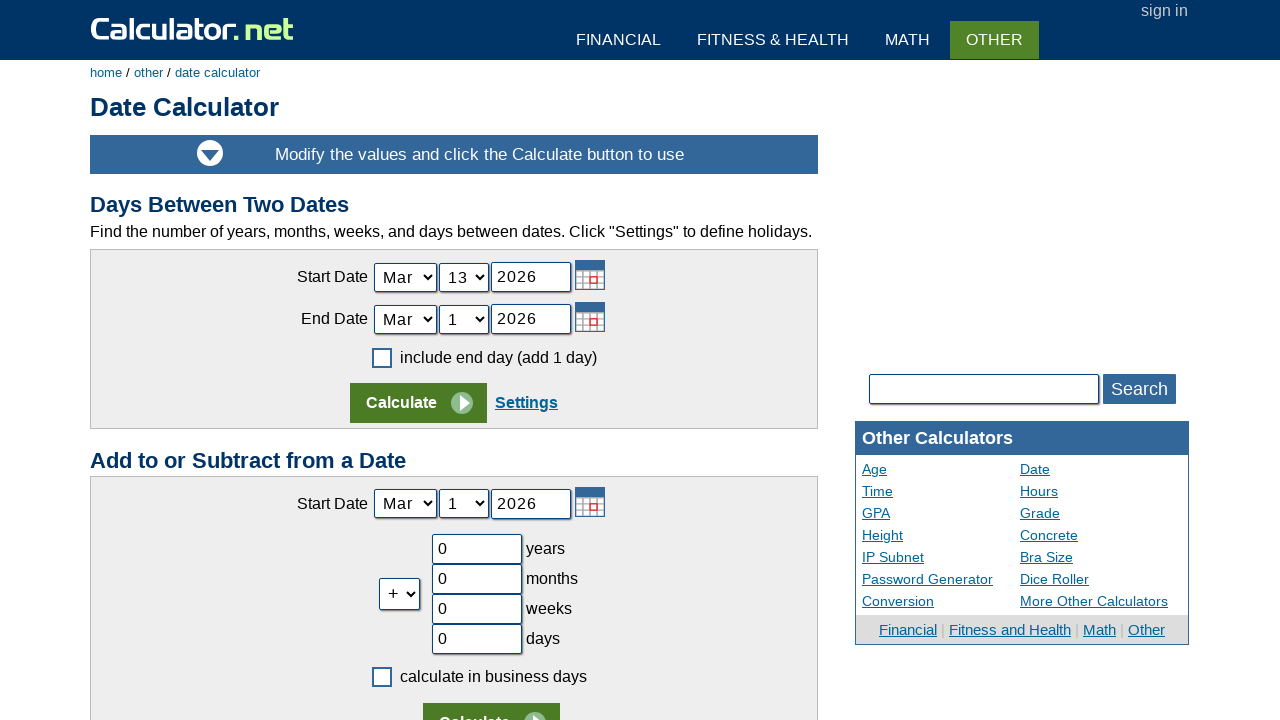

Selected '13' from the second day dropdown (age at) on #ageat_Day_ID
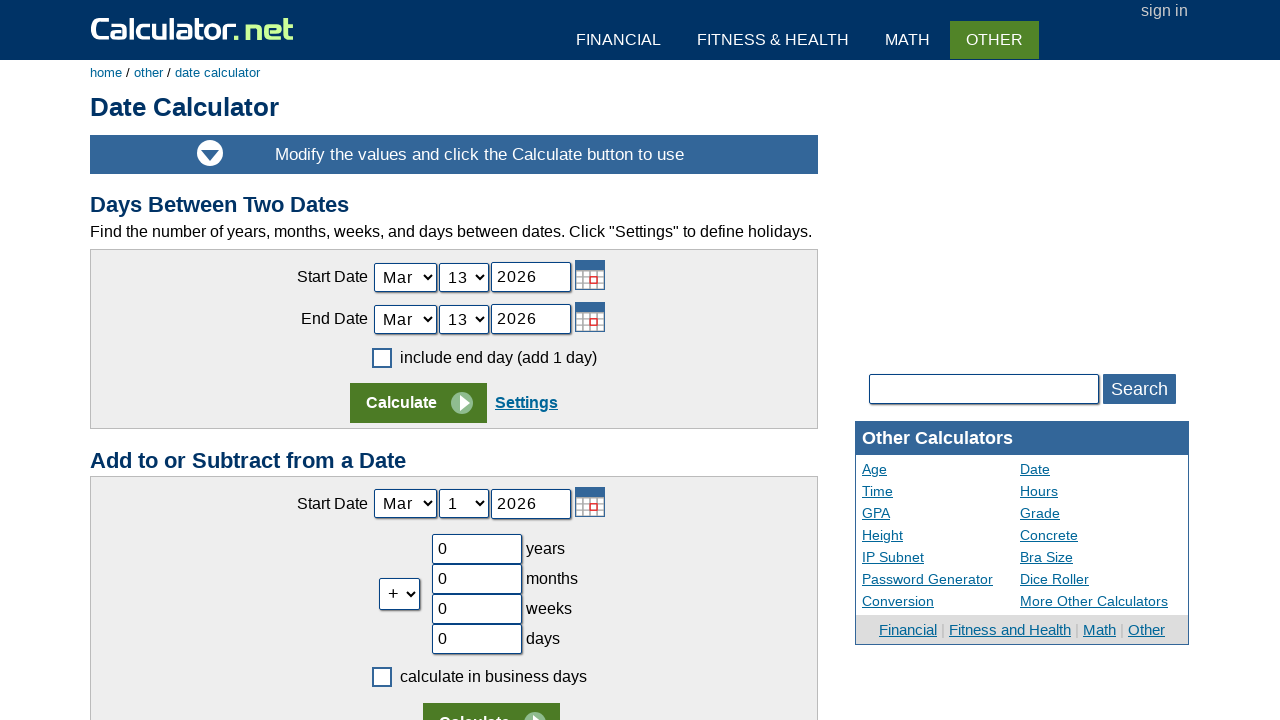

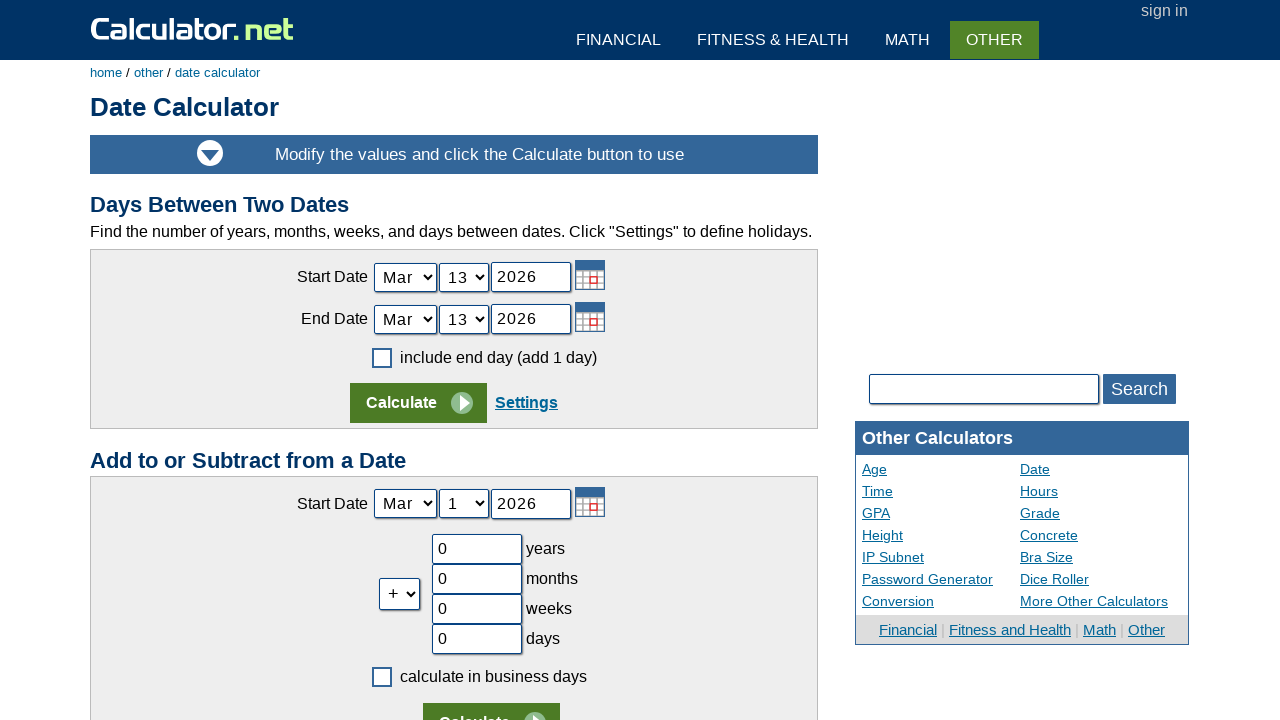